Tests window handling functionality by navigating to multiple windows page, opening a new window, switching between parent and child windows, and extracting text from both

Starting URL: http://the-internet.herokuapp.com

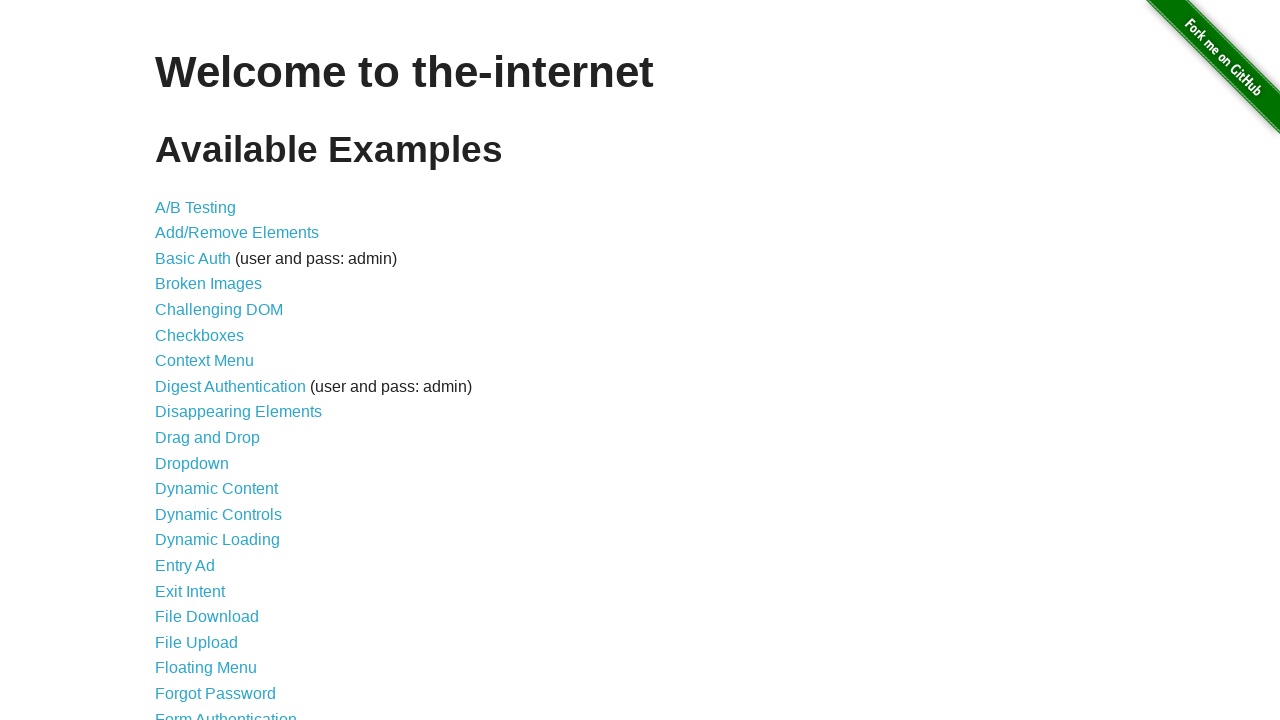

Clicked on 'Multiple Windows' link at (218, 369) on text='Multiple Windows'
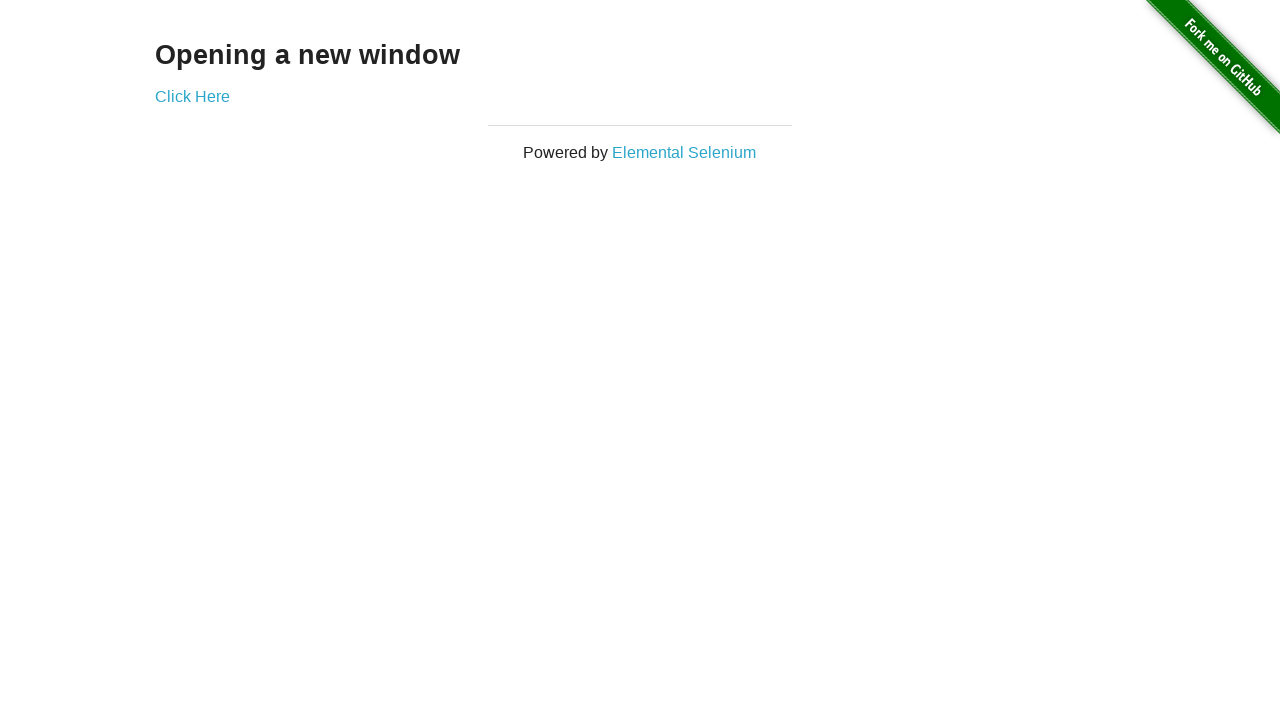

Opened a new window by clicking link with 'windows' in href at (192, 96) on a[href*='windows']
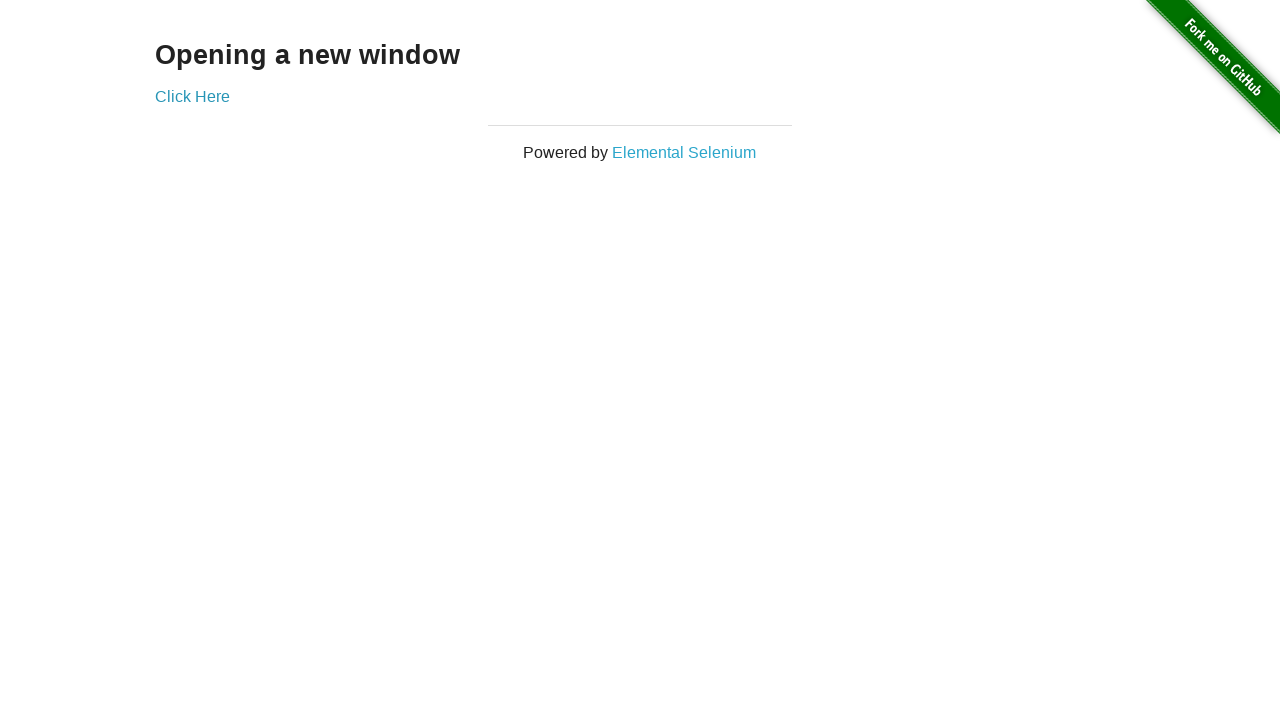

Extracted text content from new window's example div
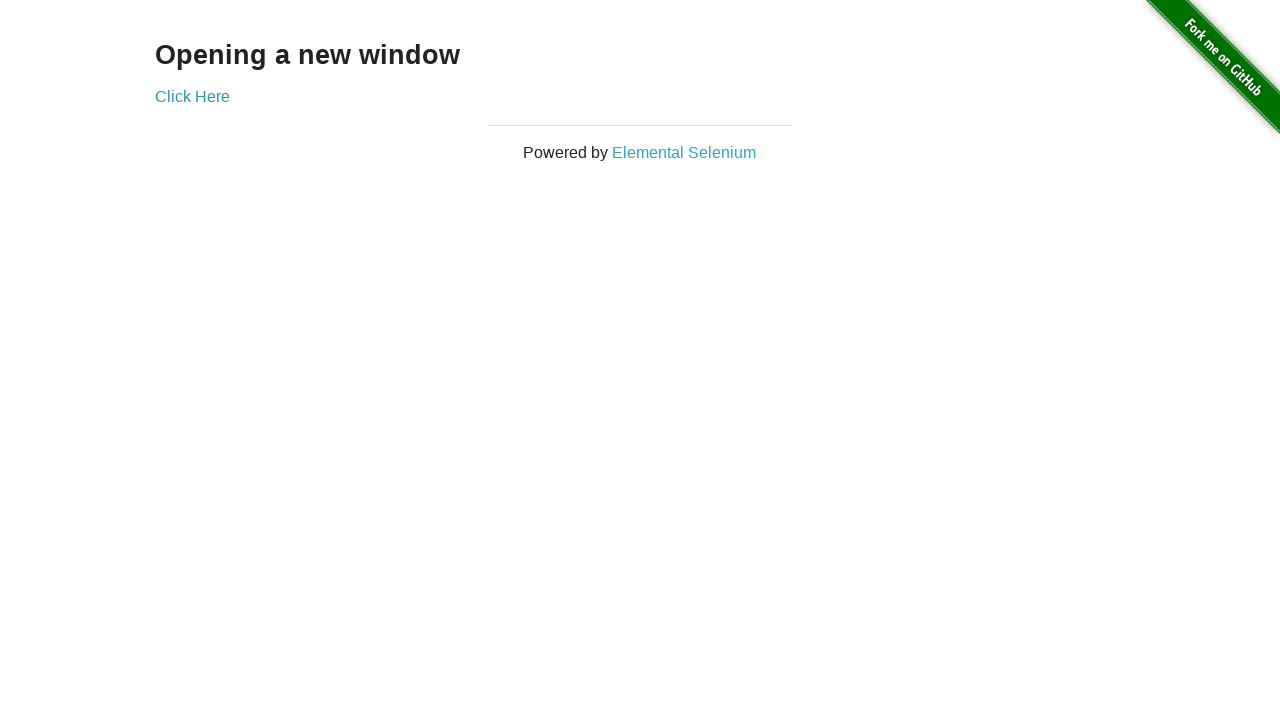

Extracted text content from original window's h3 heading
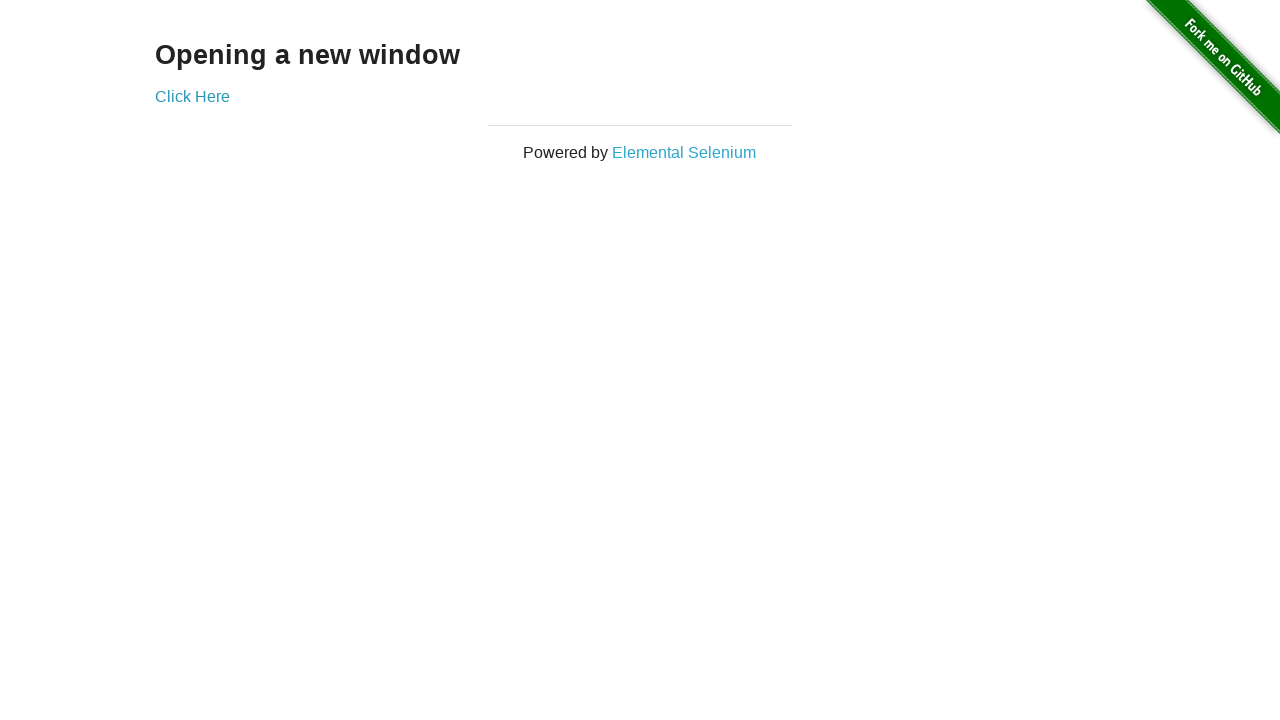

Closed the child window
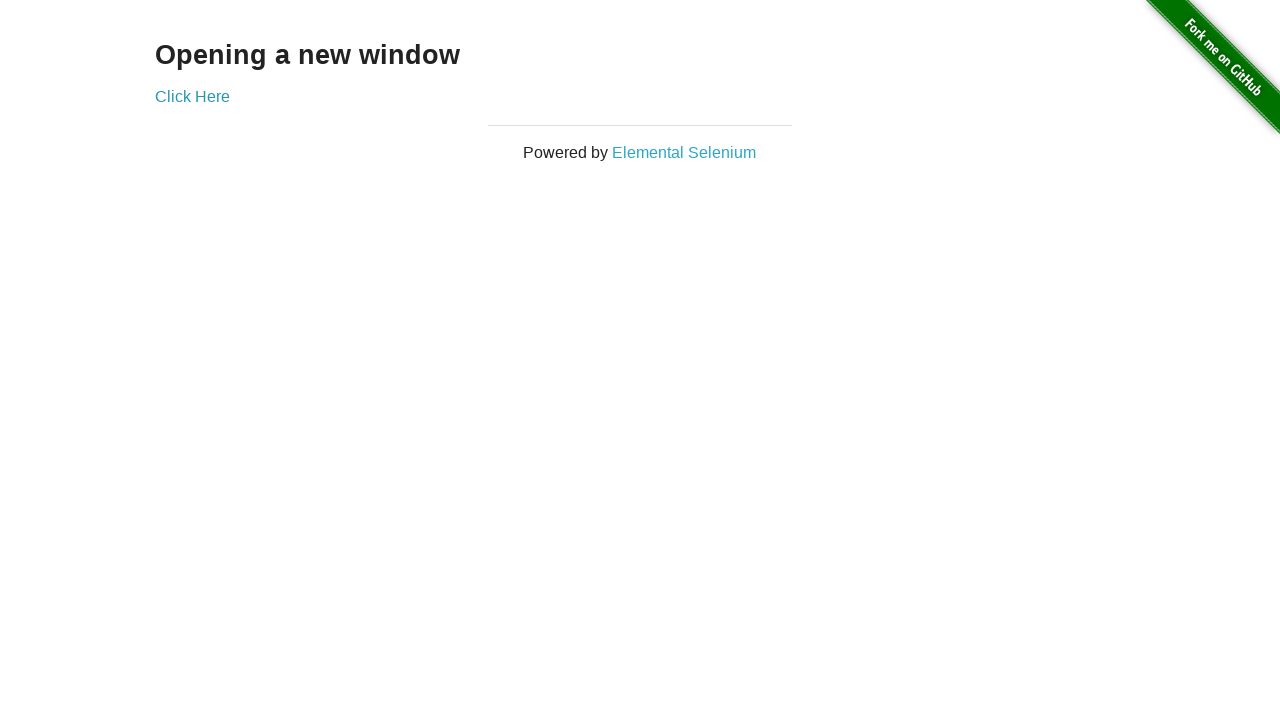

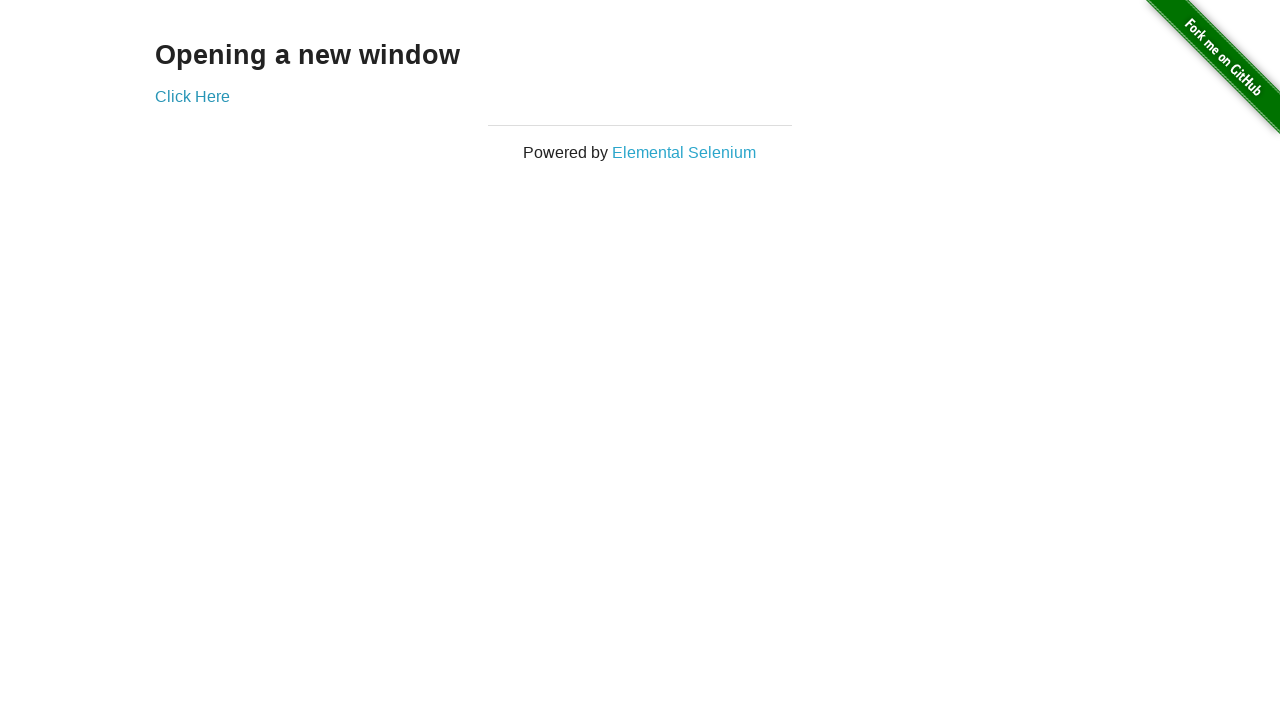